Tests sorting the Due column in the second table (with helpful class attributes) by clicking the dues header and verifying ascending order.

Starting URL: http://the-internet.herokuapp.com/tables

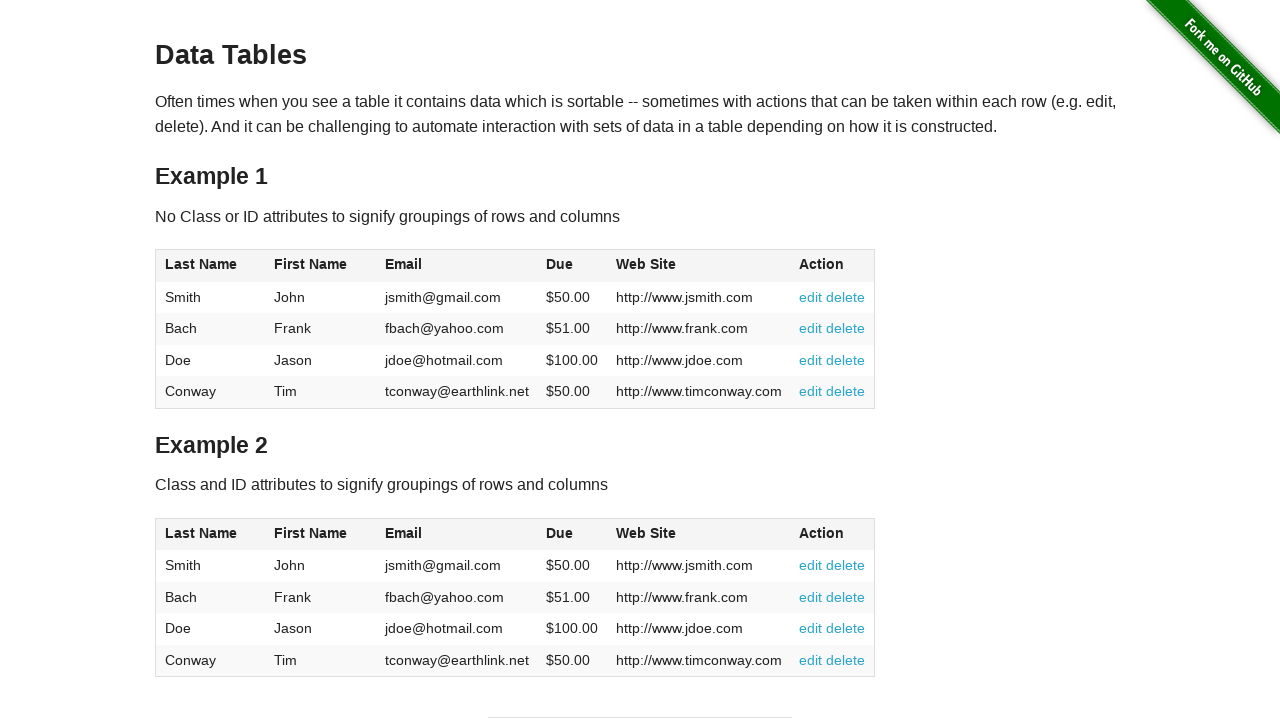

Clicked Due column header in second table to sort at (560, 533) on #table2 thead .dues
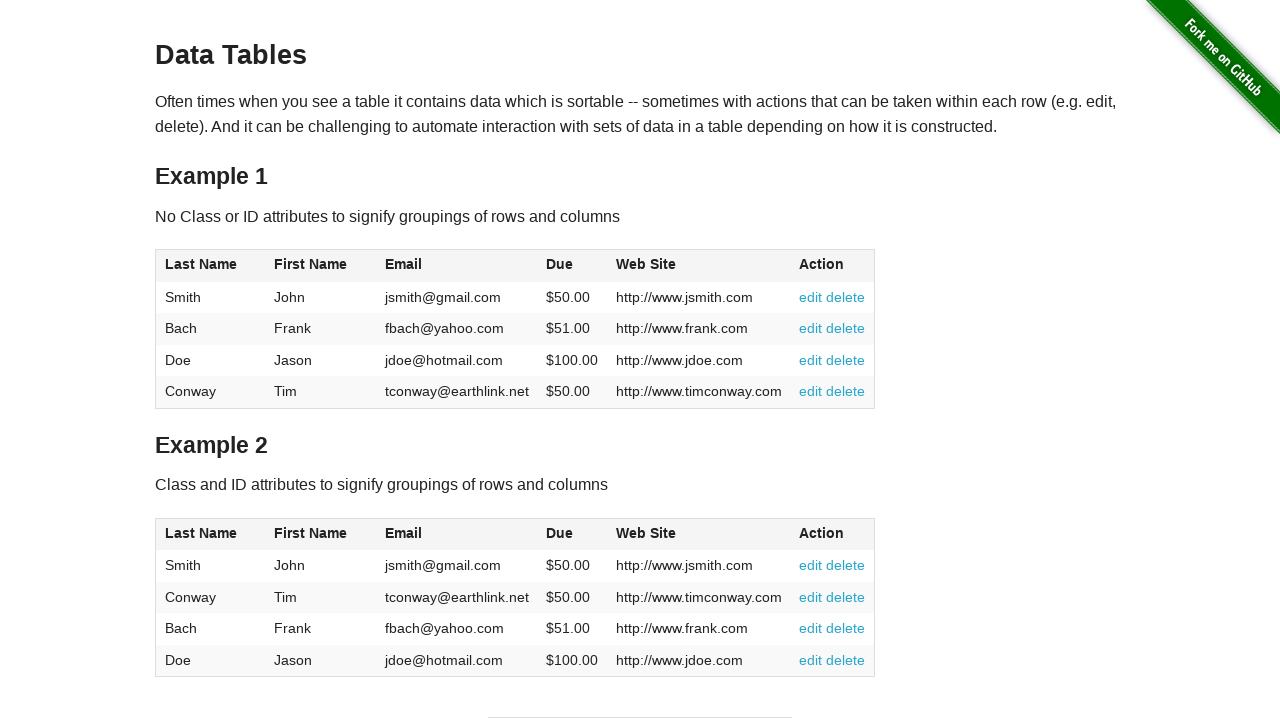

Waited for table cells with dues class to load
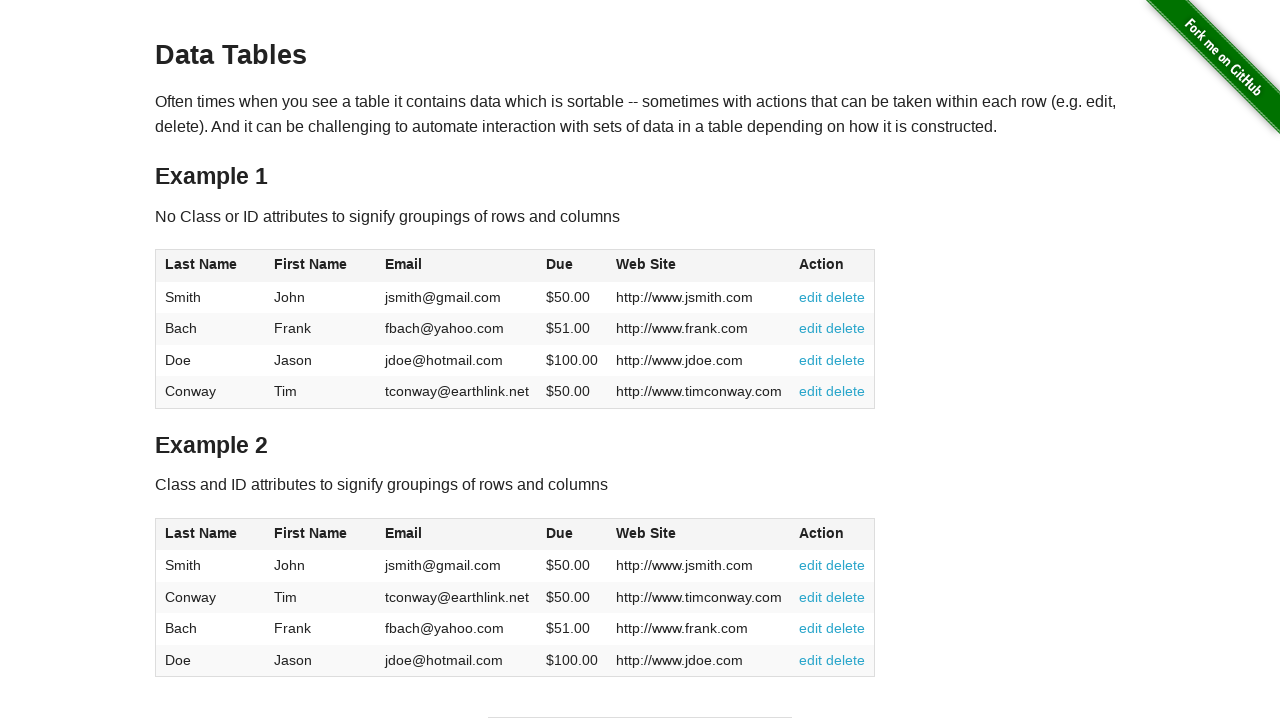

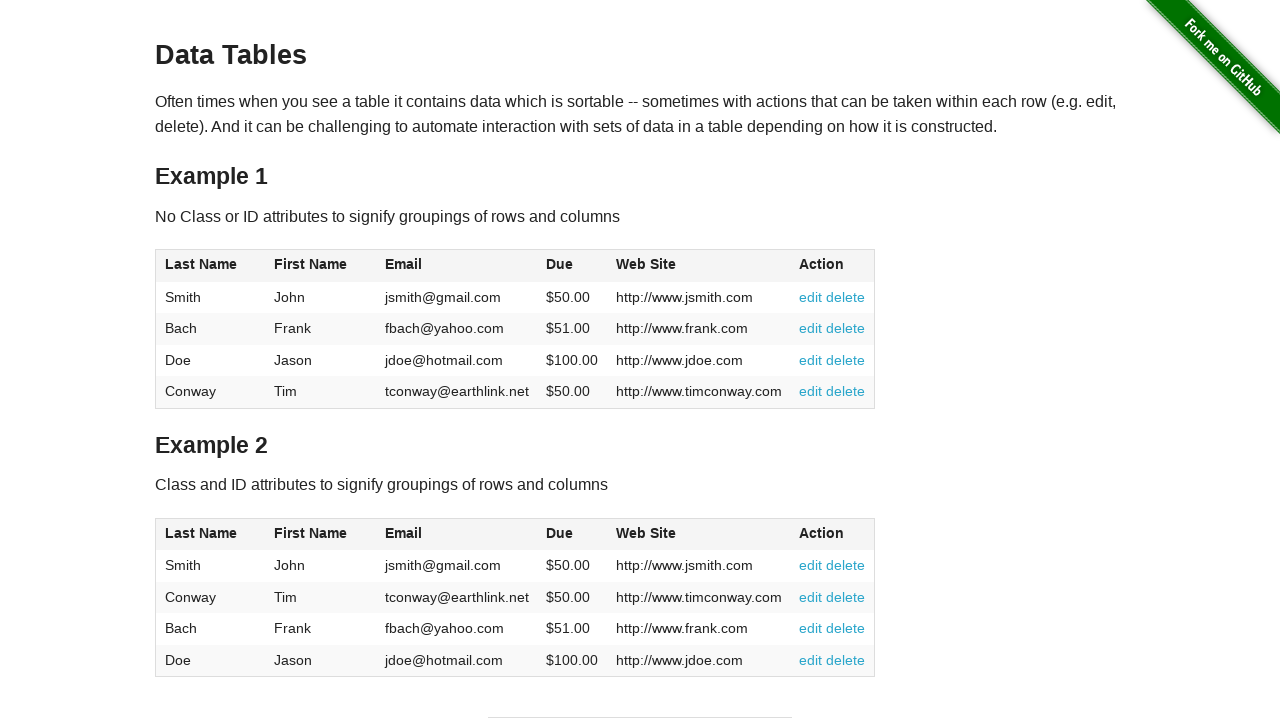